Tests registration form validation when all fields are left empty

Starting URL: https://alada.vn/tai-khoan/dang-ky.html

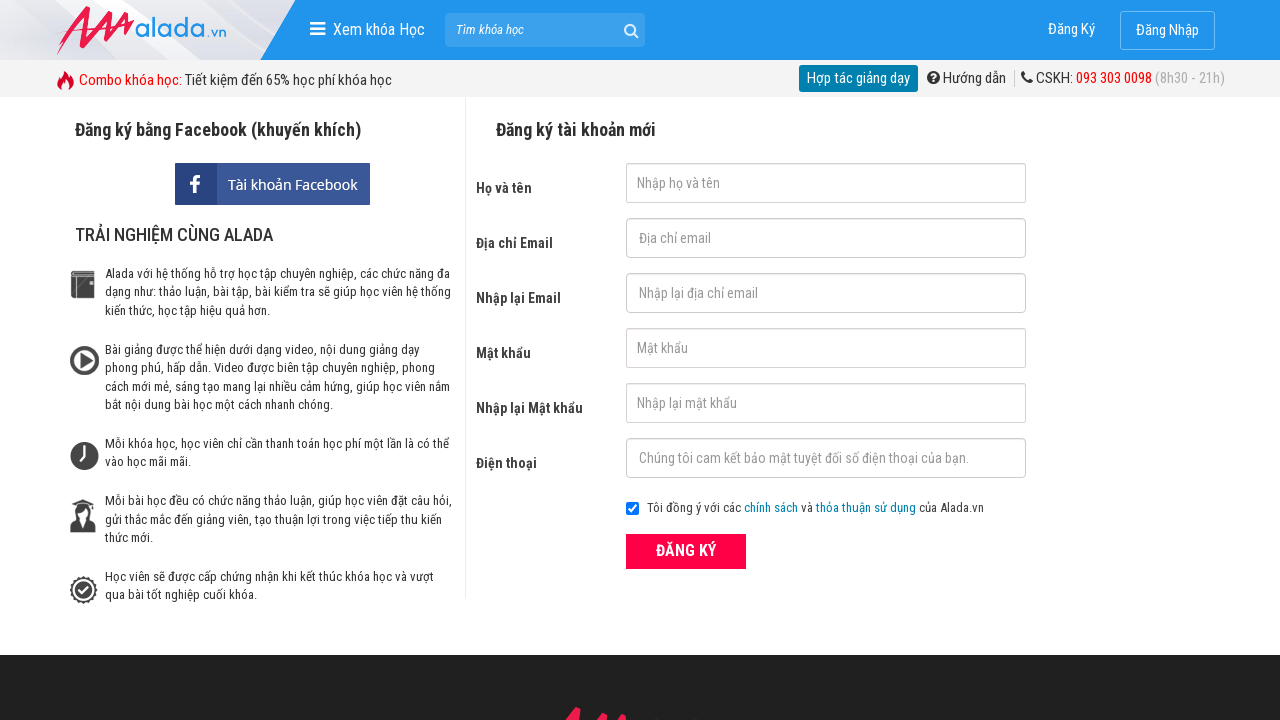

Clicked ĐĂNG KÝ (register) button with all fields empty at (686, 551) on xpath=//form[@id='frmLogin']//button[text()='ĐĂNG KÝ']
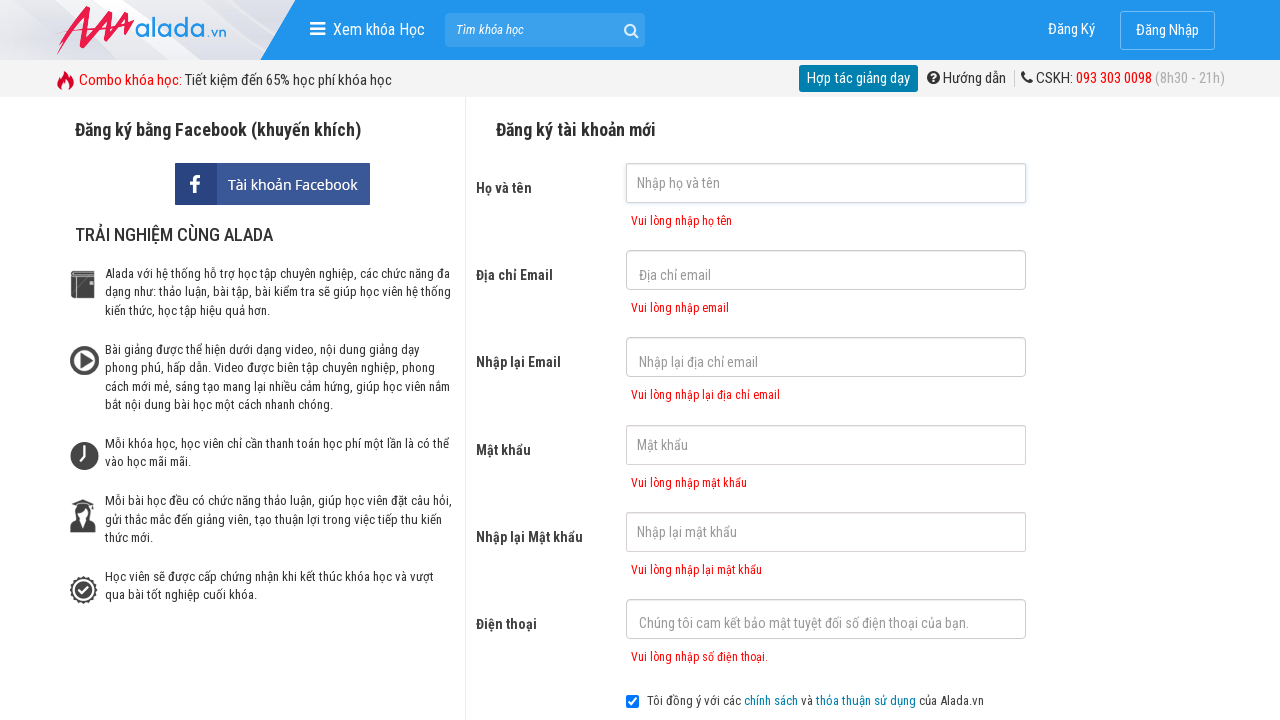

Verified error message for first name field appeared
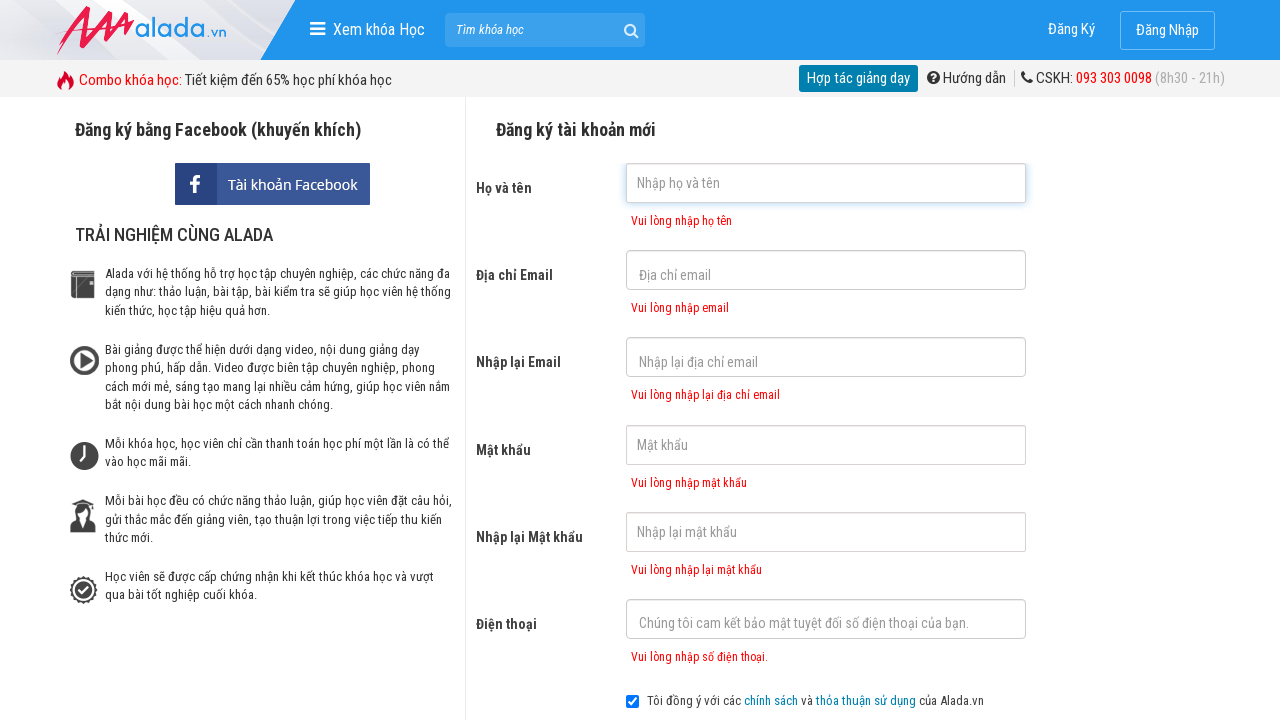

Verified error message for email field appeared
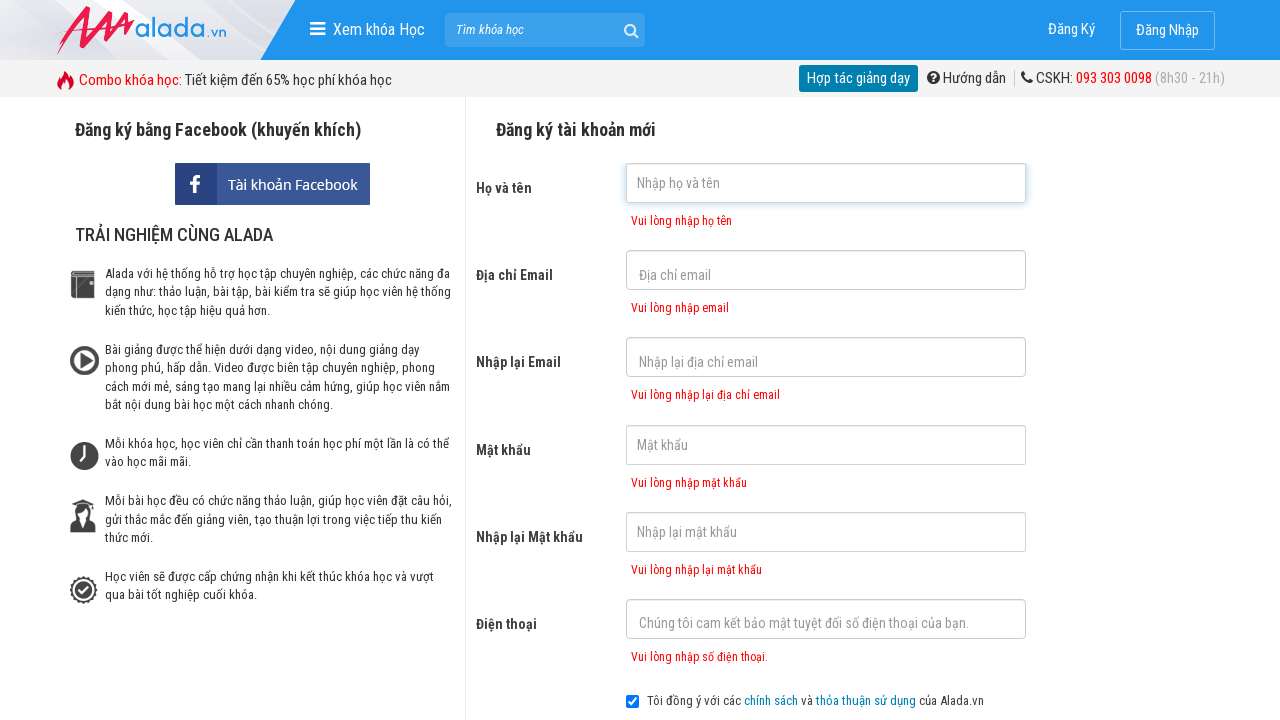

Verified error message for confirm email field appeared
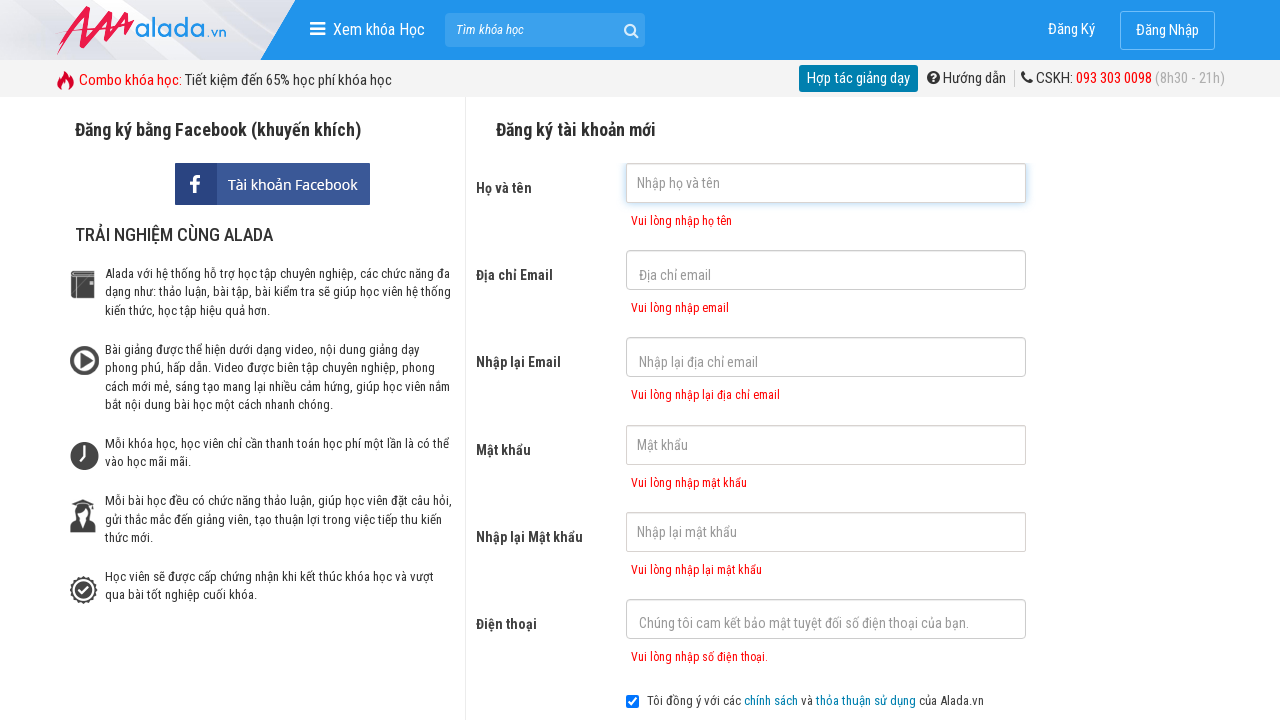

Verified error message for password field appeared
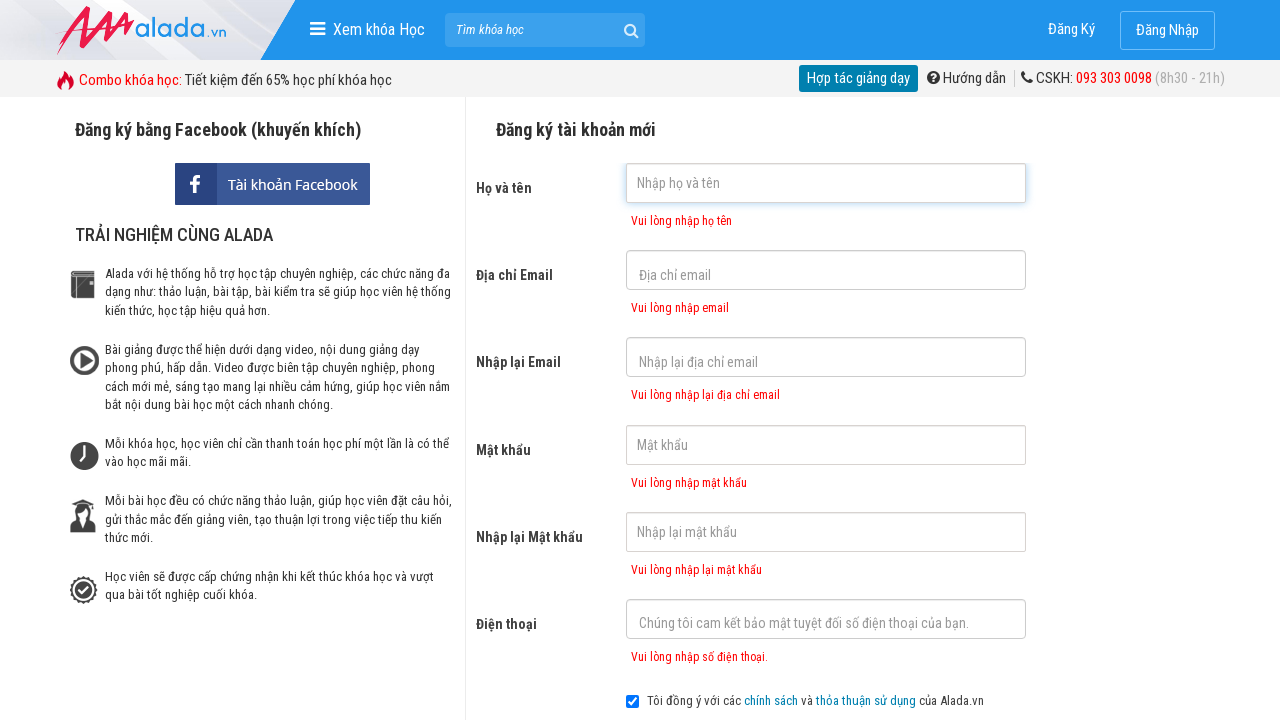

Verified error message for confirm password field appeared
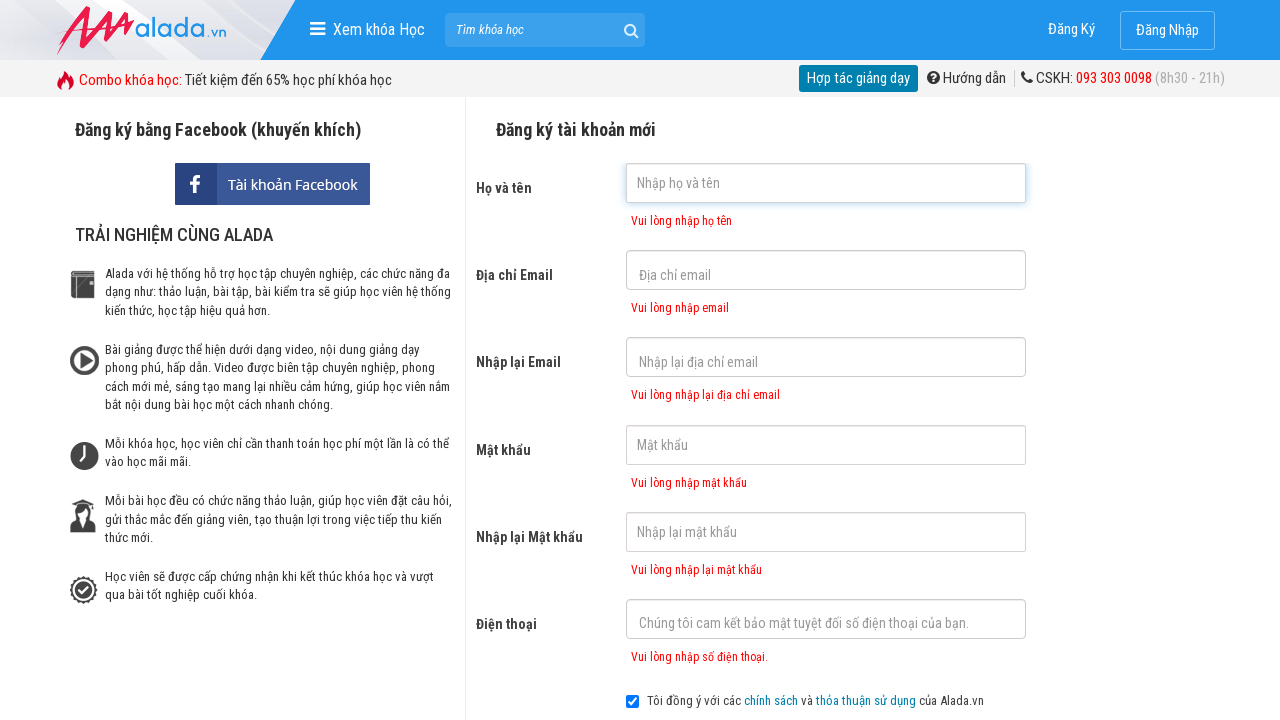

Verified error message for phone number field appeared
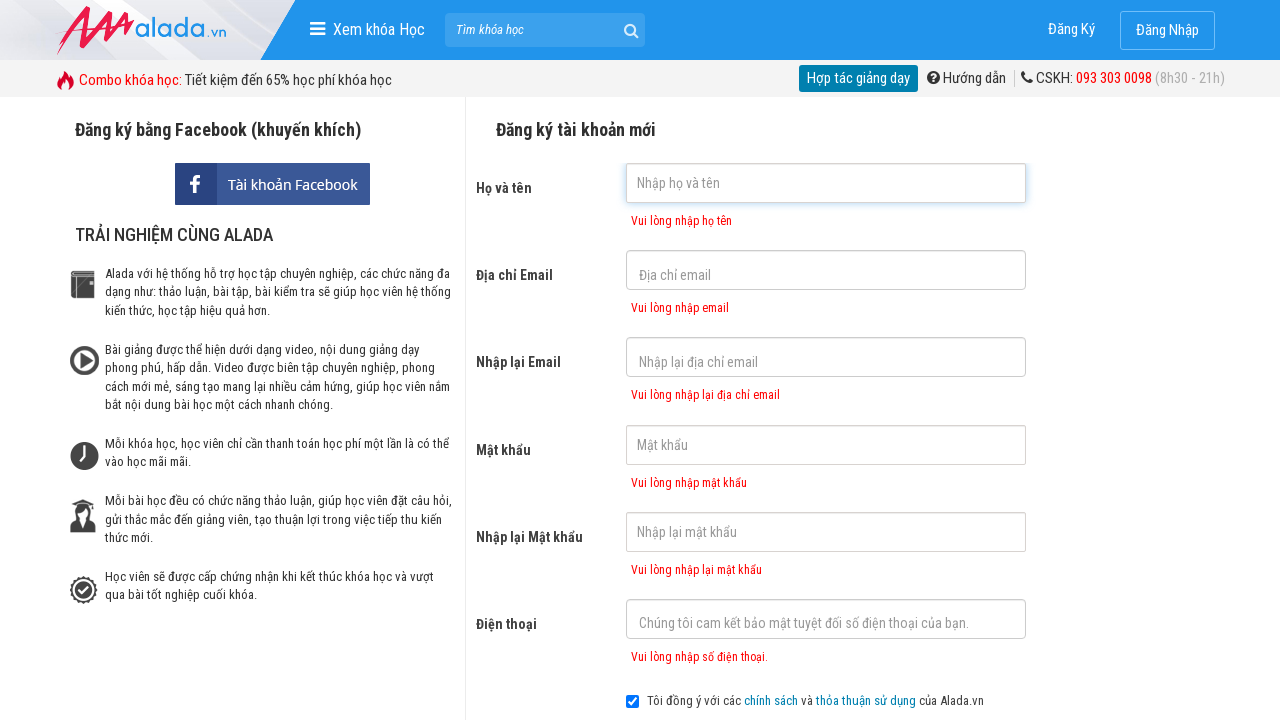

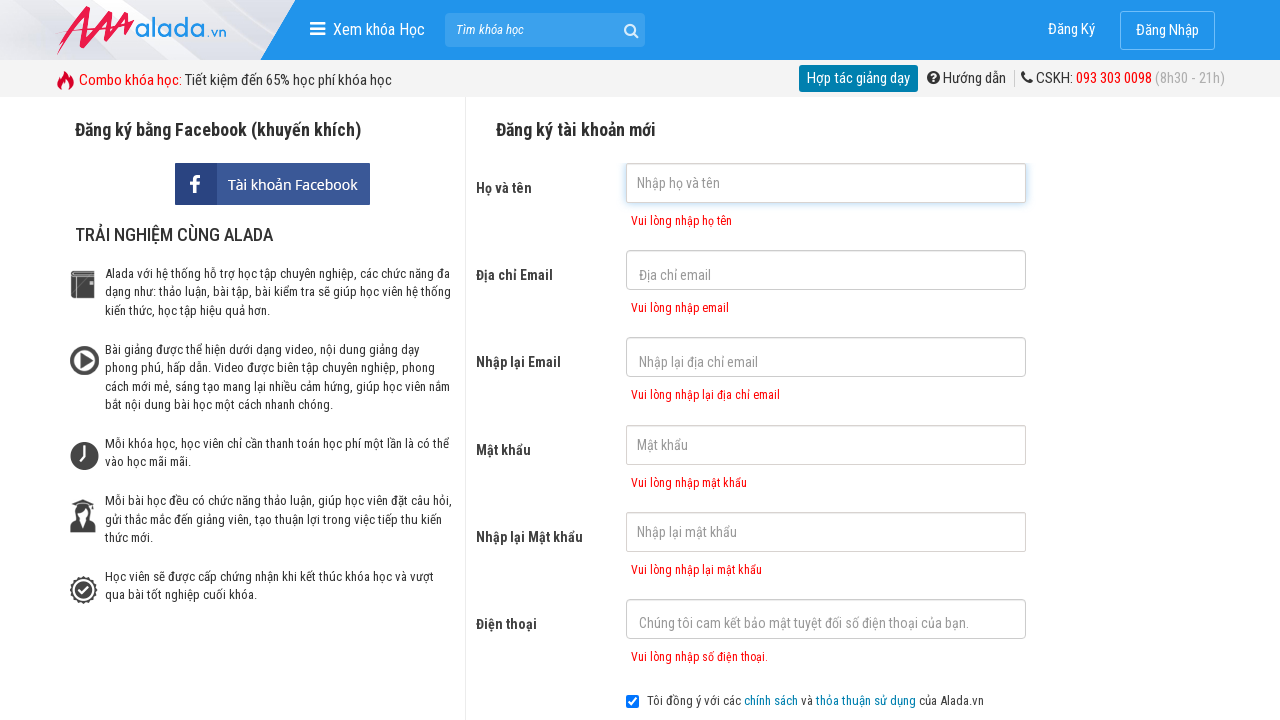